Navigates to Flipkart homepage and analyzes all links on the page by counting them and extracting their text and URLs

Starting URL: https://flipkart.com

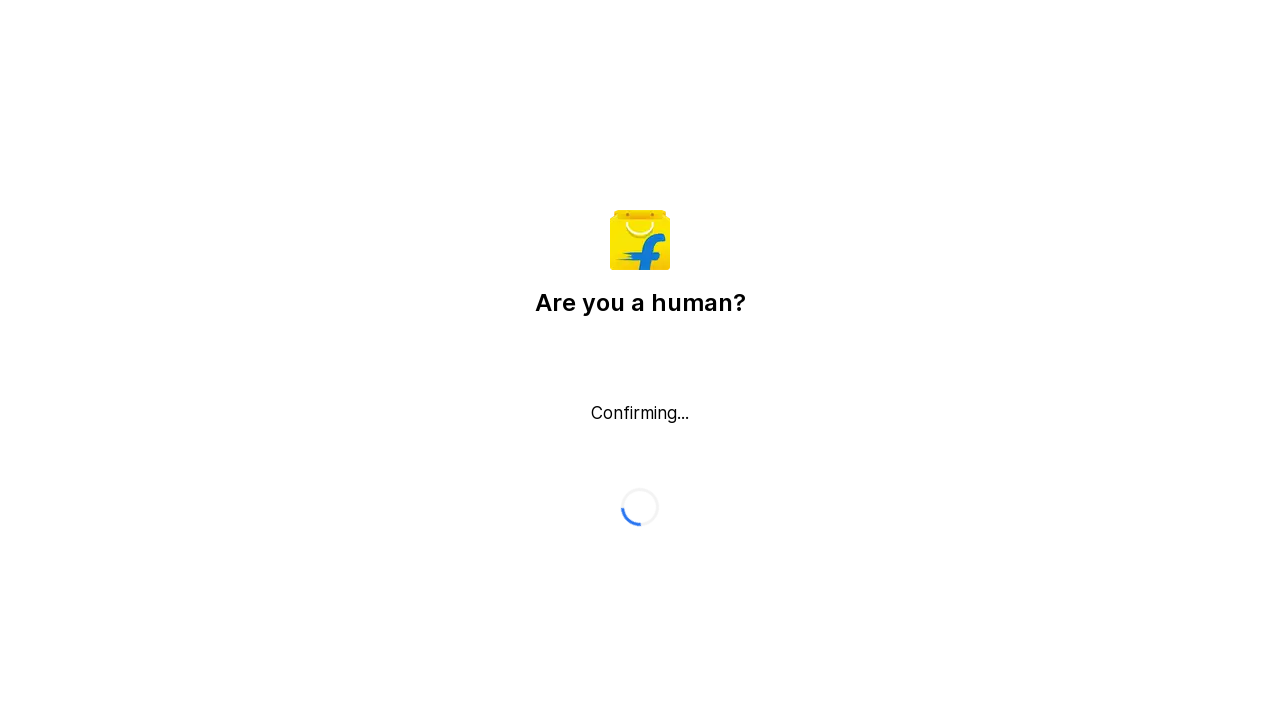

Waited for page to load completely (networkidle state)
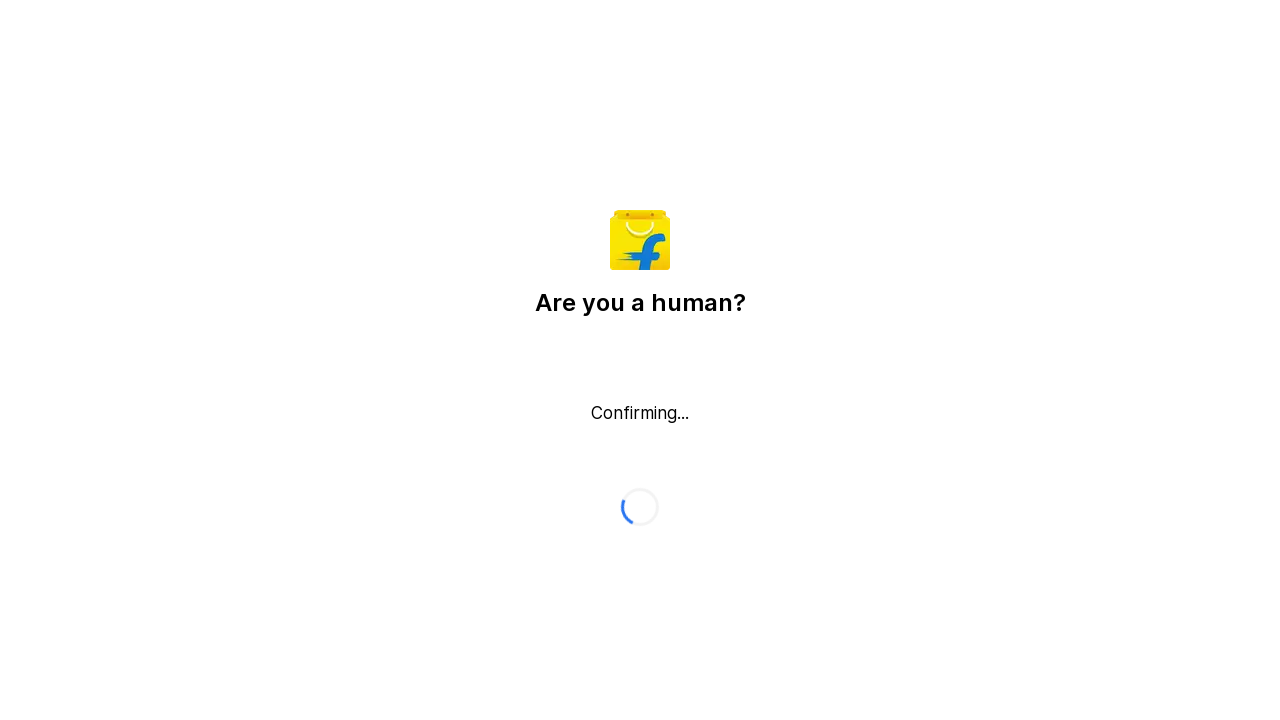

Located all anchor links on Flipkart homepage
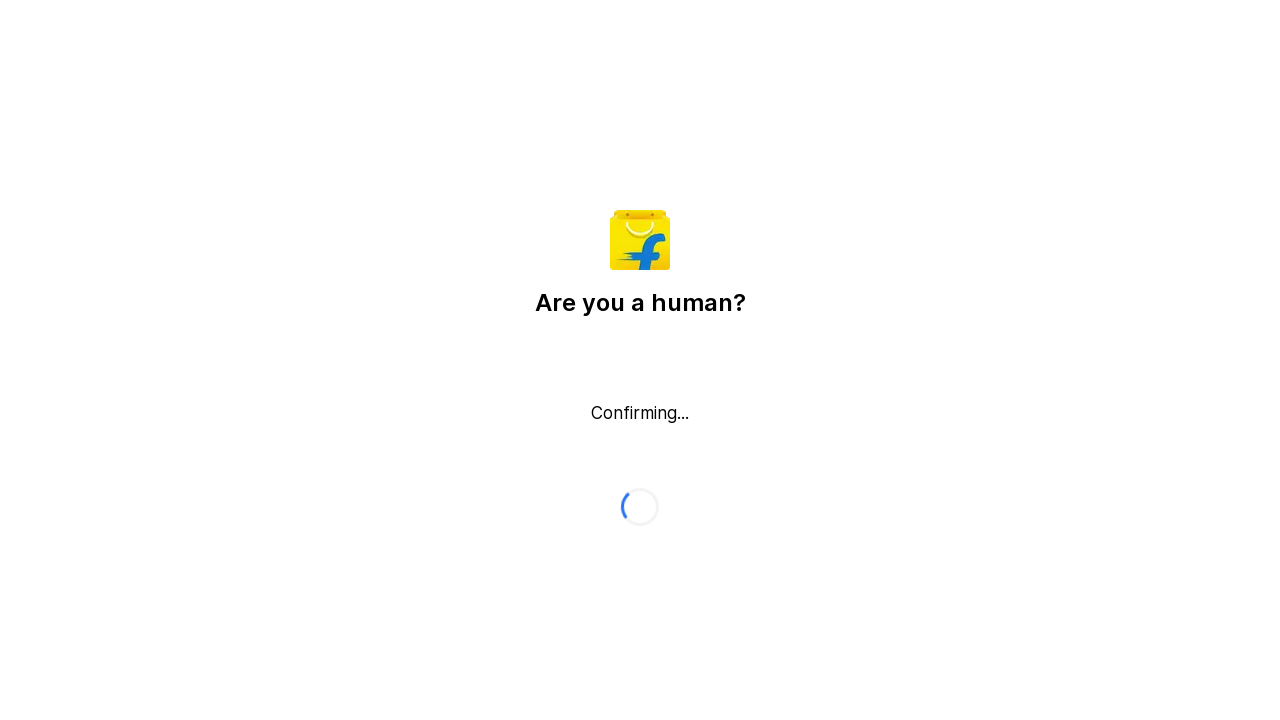

Counted 0 total links on the page
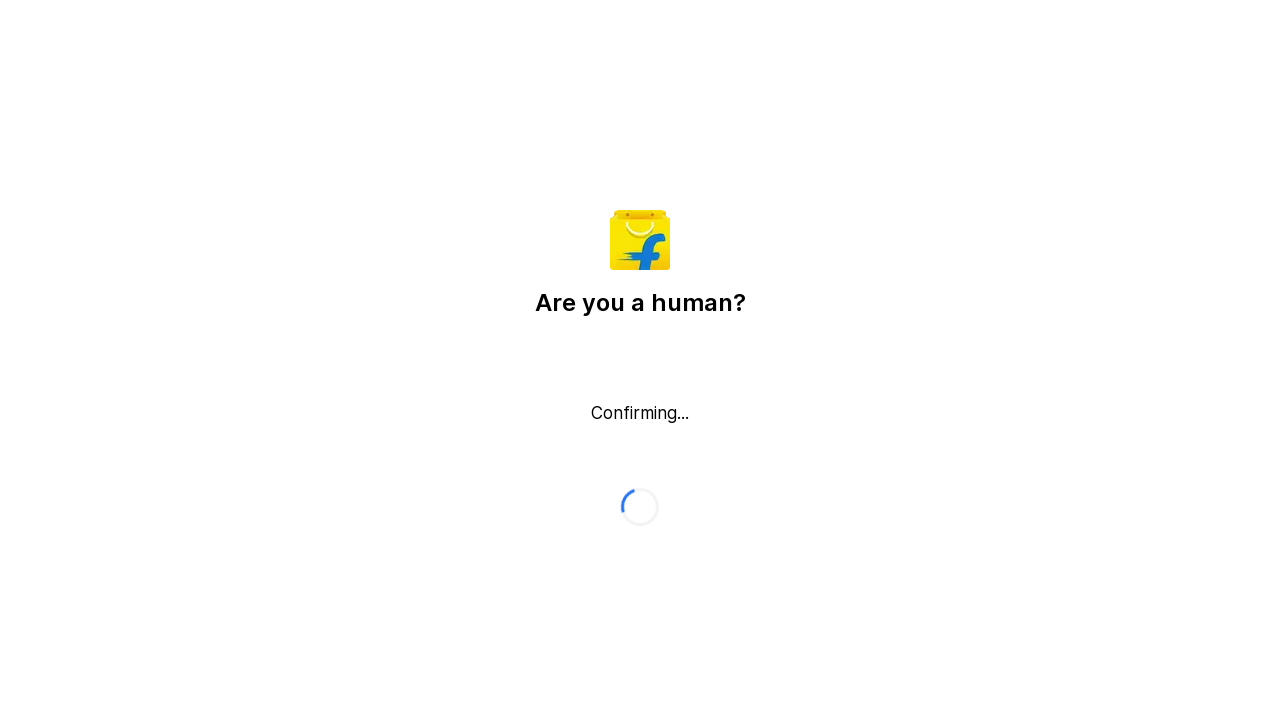

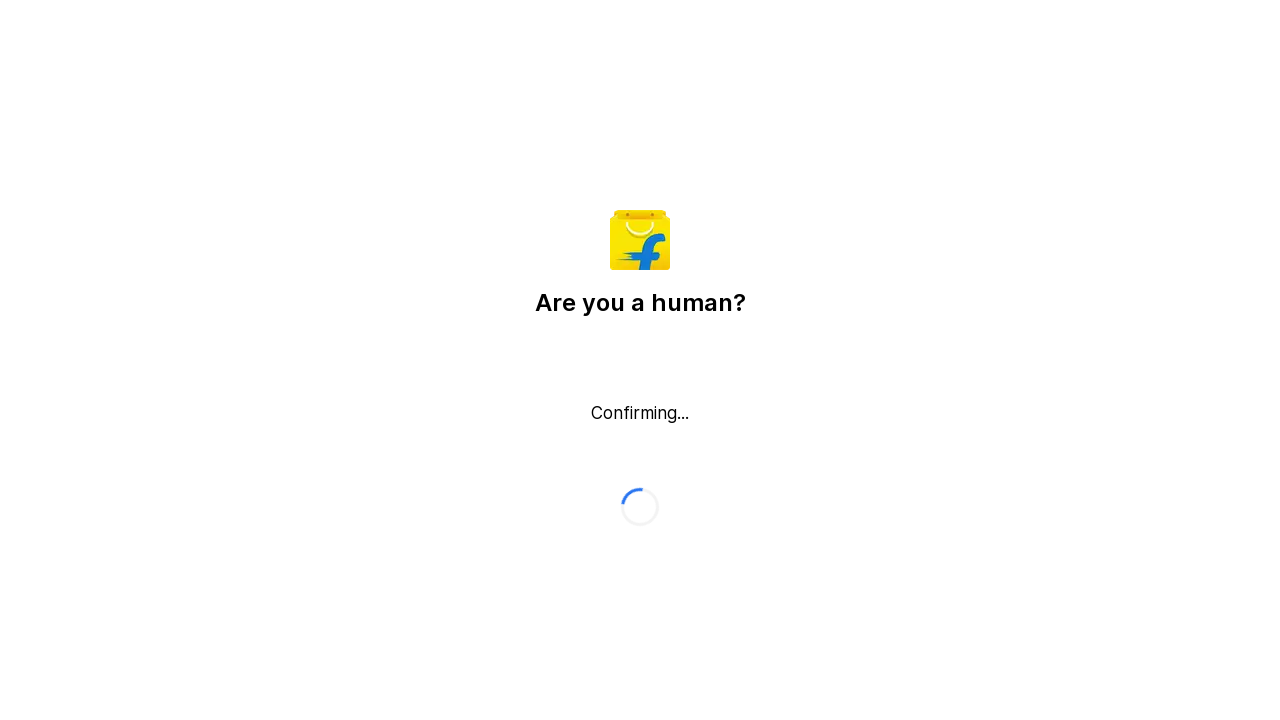